Tests the flight booking calendar functionality on Delta.com by opening the date picker, navigating to January, and selecting the 20th day

Starting URL: https://www.delta.com/

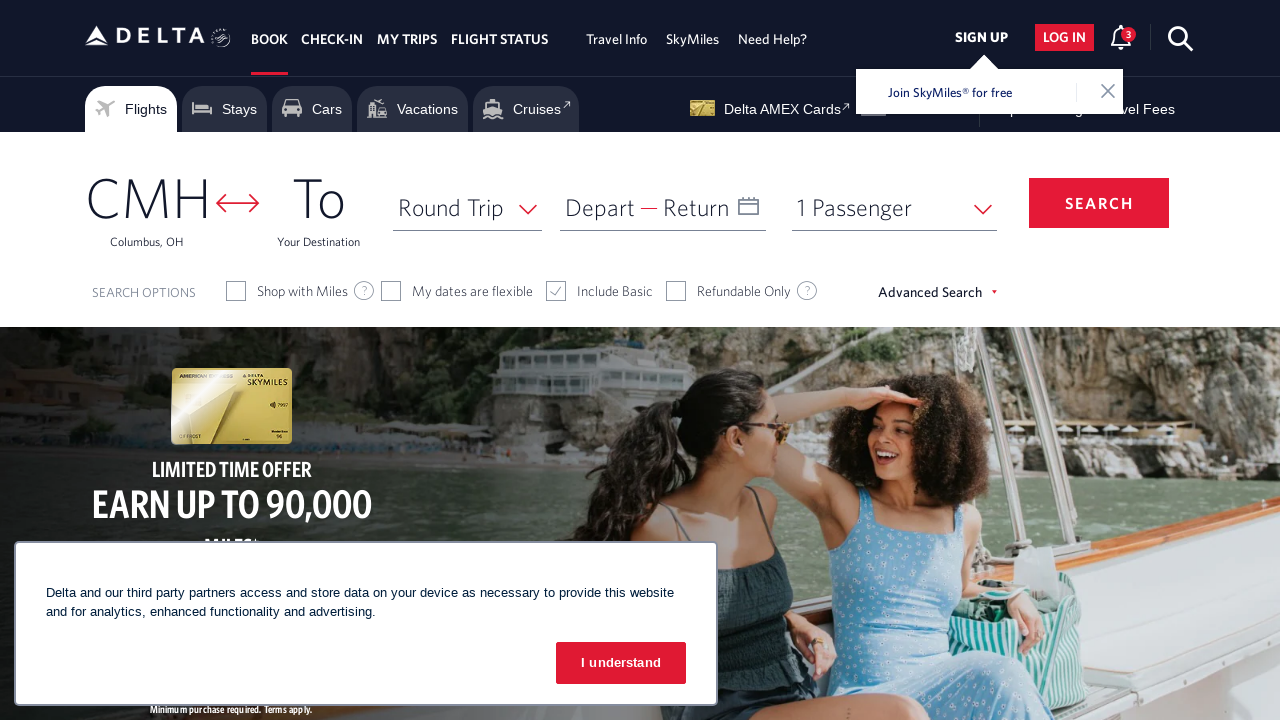

Clicked on the Depart field to open date picker at (600, 207) on xpath=//span[text()='Depart']
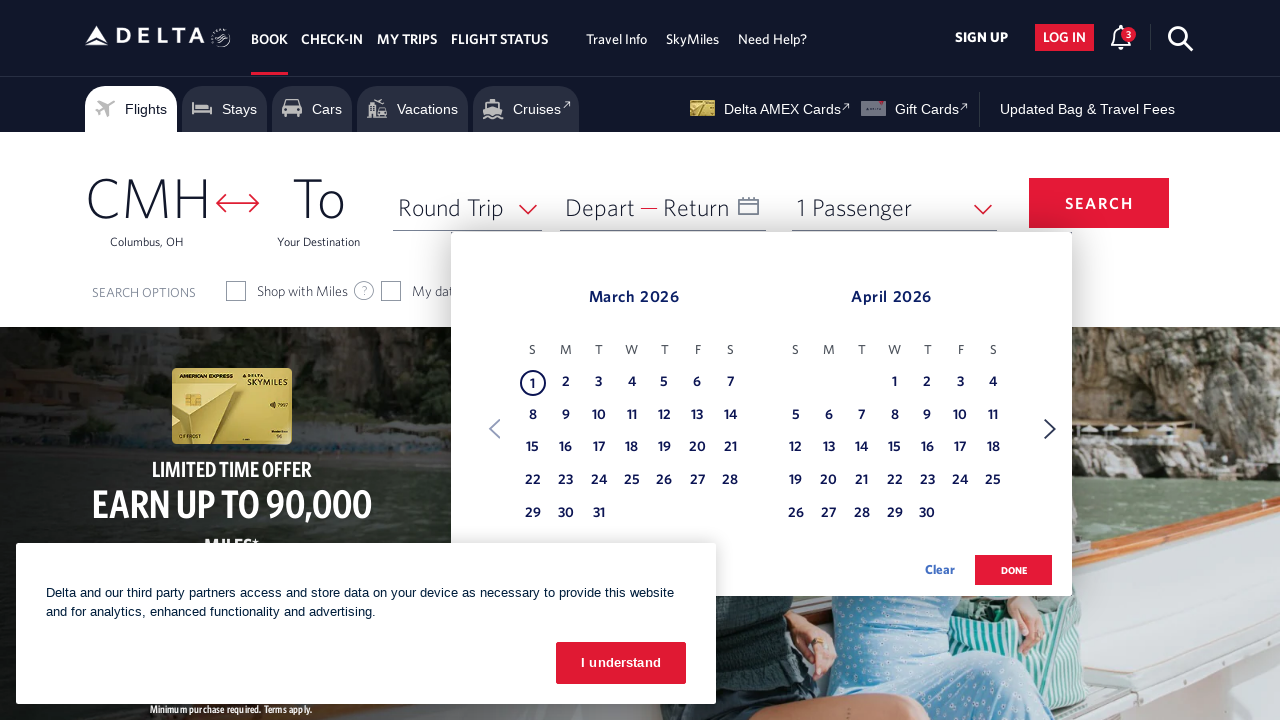

Calendar date picker became visible
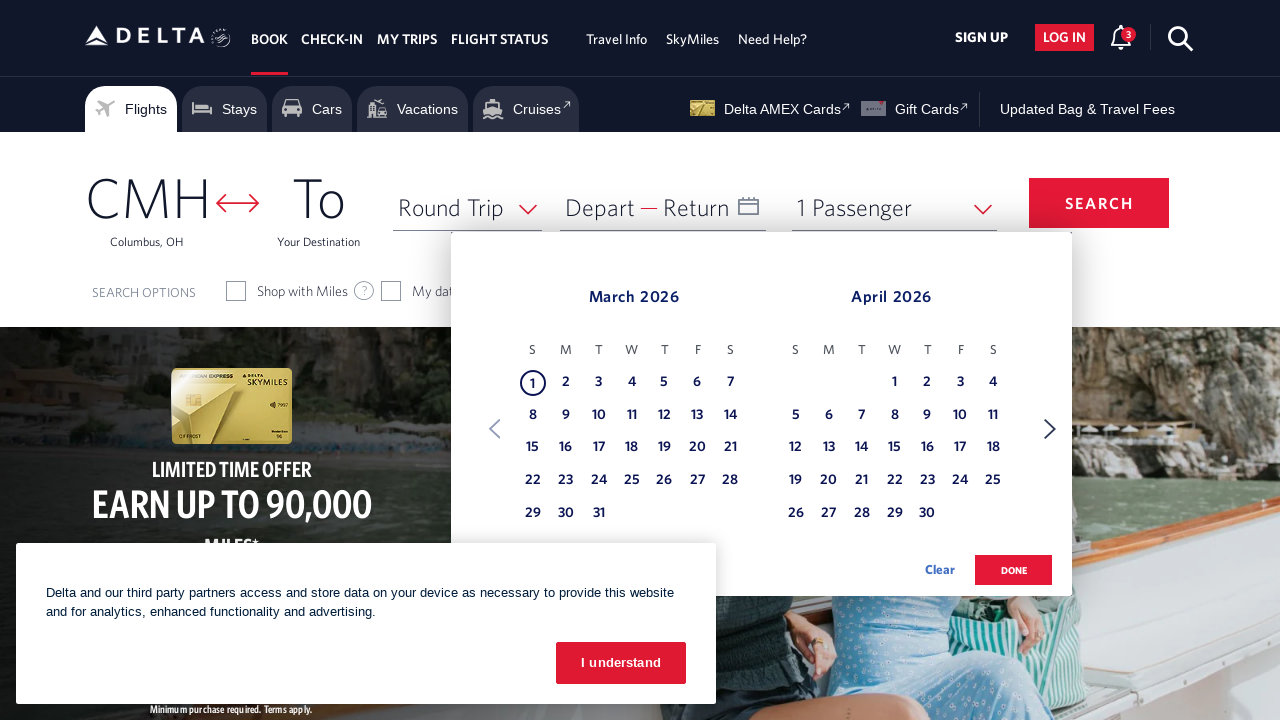

Clicked on day 20 in the March calendar at (697, 448) on xpath=//table[contains(@class,'dl-datepicker-calendar')]//td >> nth=26
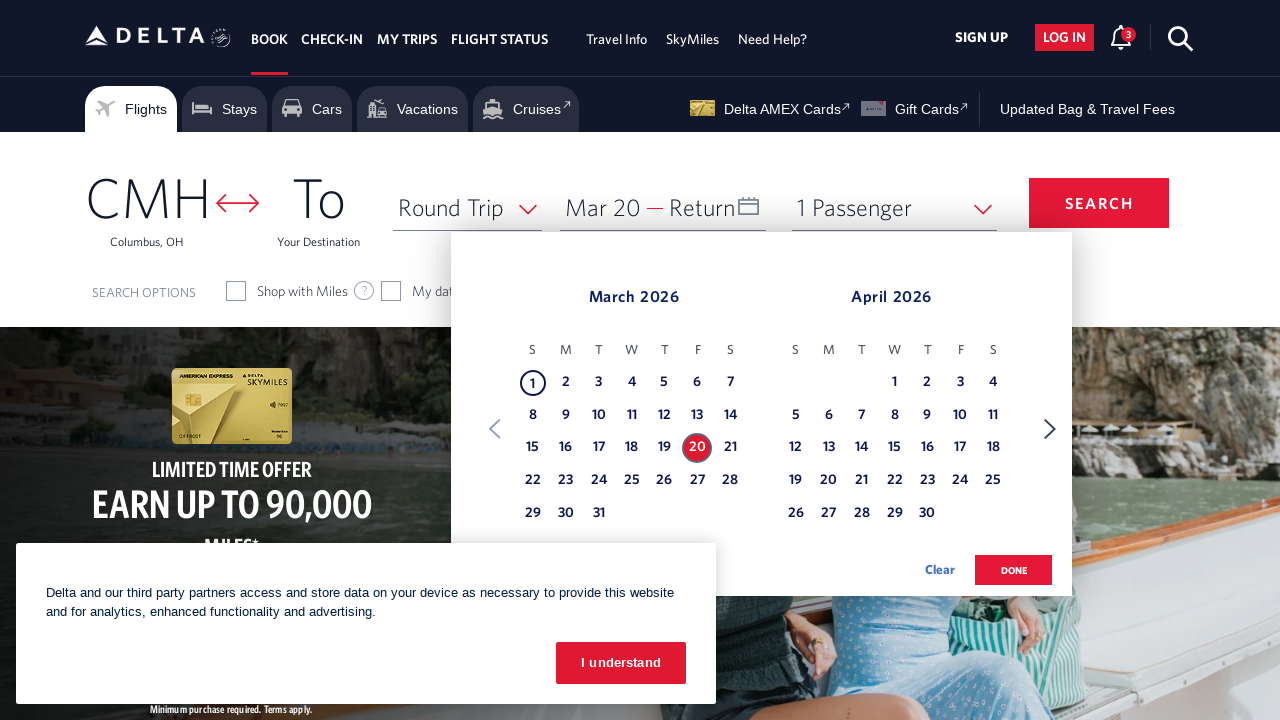

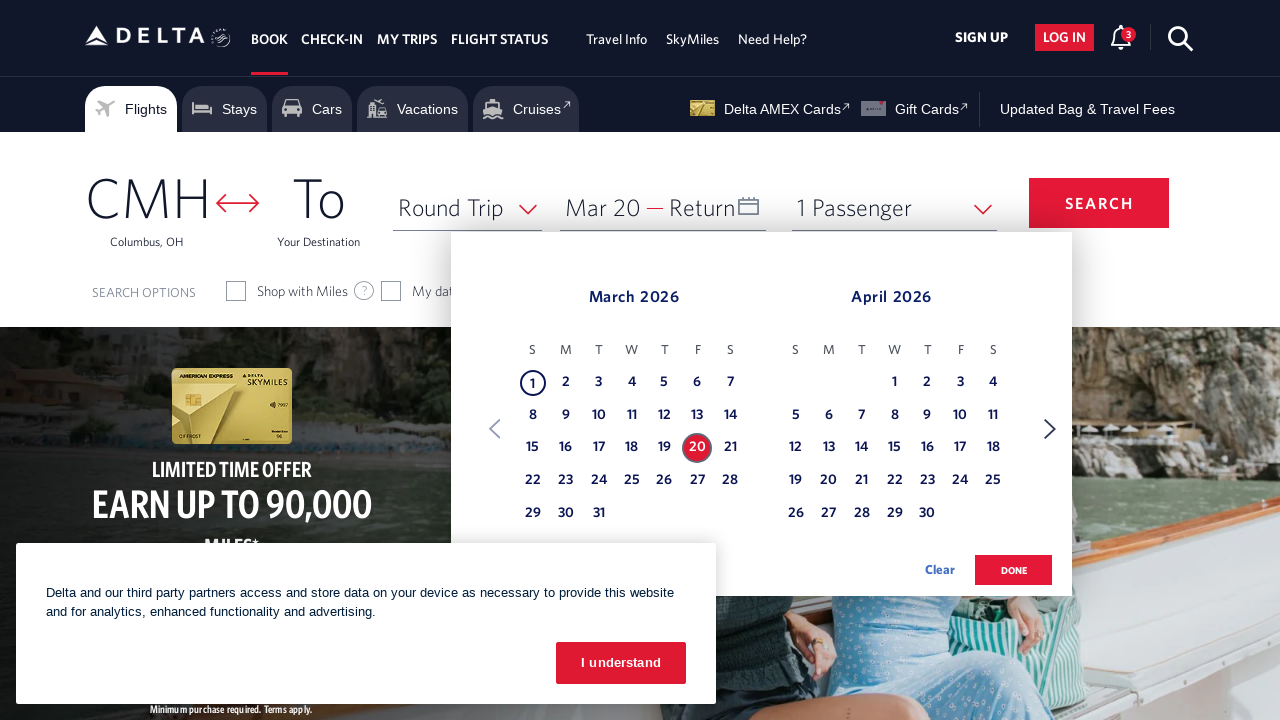